Tests copy-paste keyboard functionality by entering text in a form field, selecting all, copying, tabbing to the next field, and pasting the copied text

Starting URL: https://demoqa.com/automation-practice-form

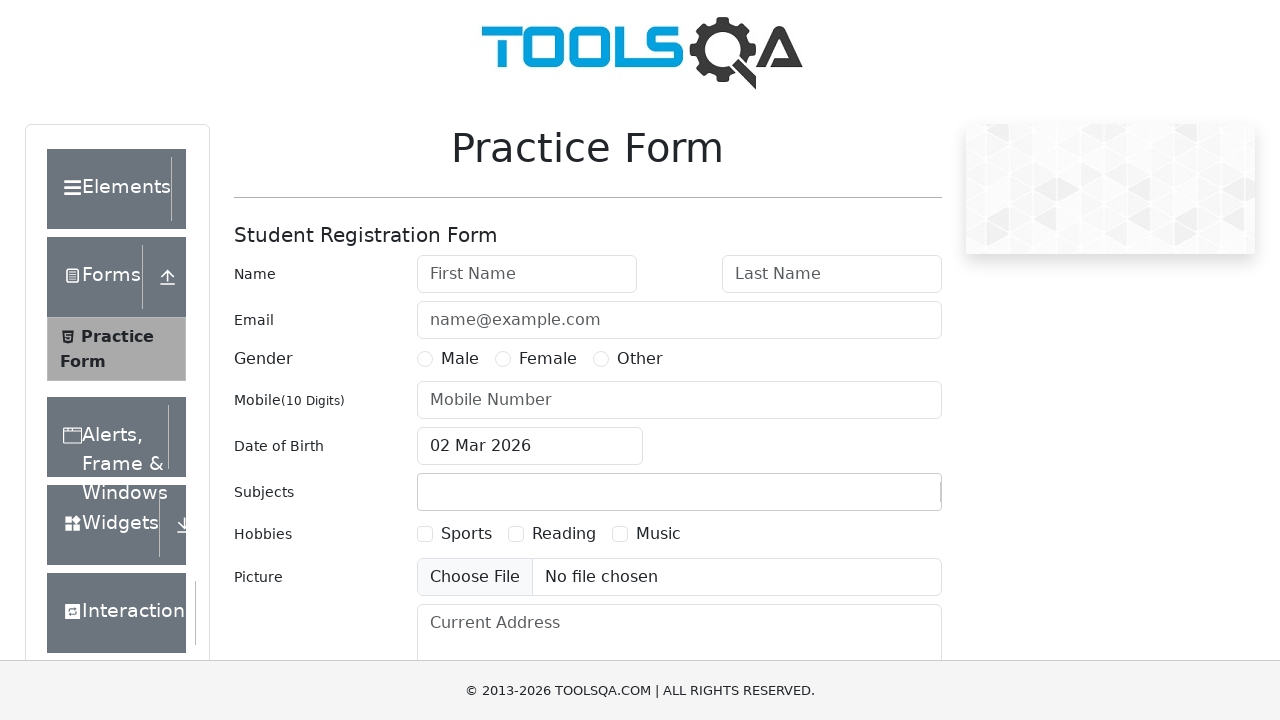

Filled first name field with 'Niaz' on #firstName
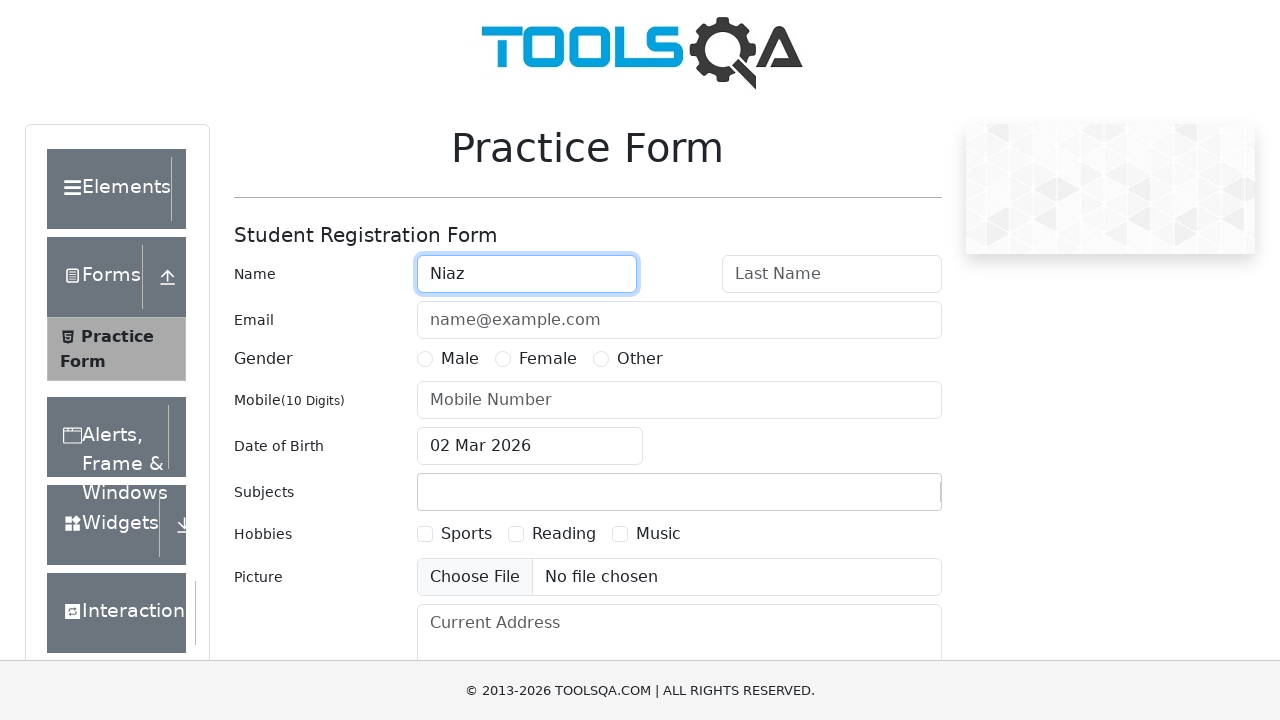

Clicked on first name field to focus it at (527, 274) on #firstName
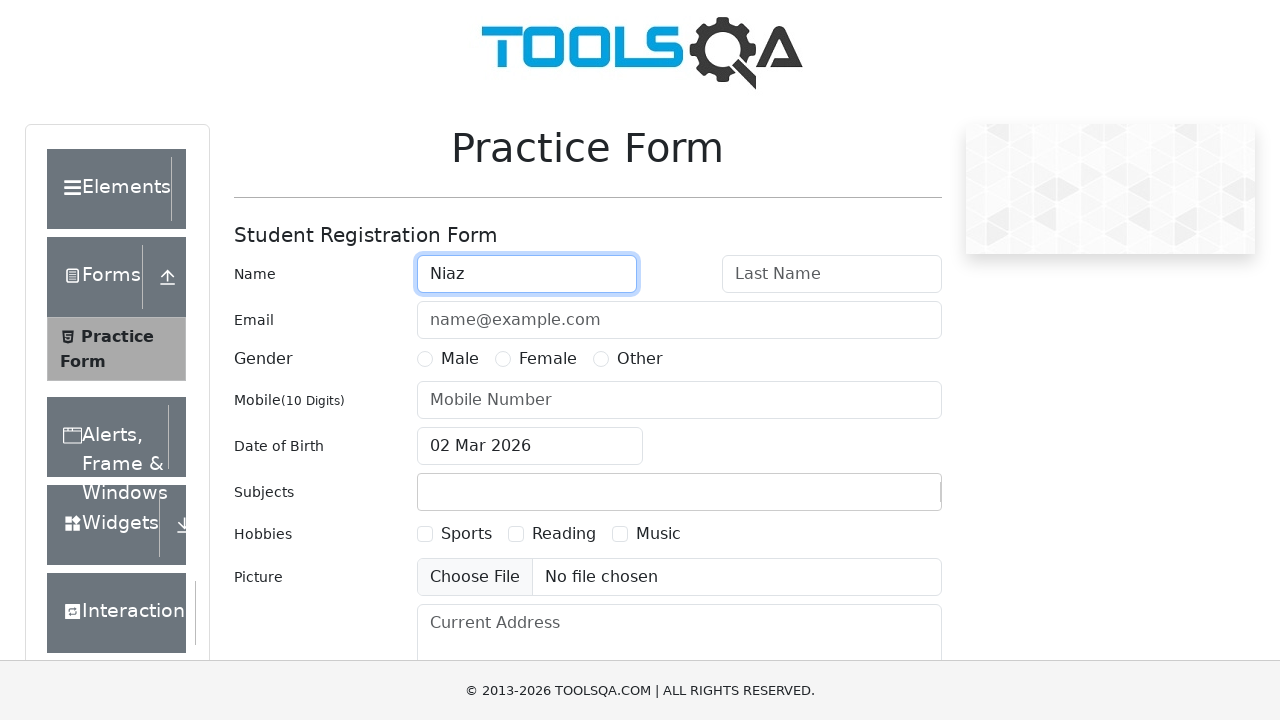

Selected all text in first name field using Ctrl+A
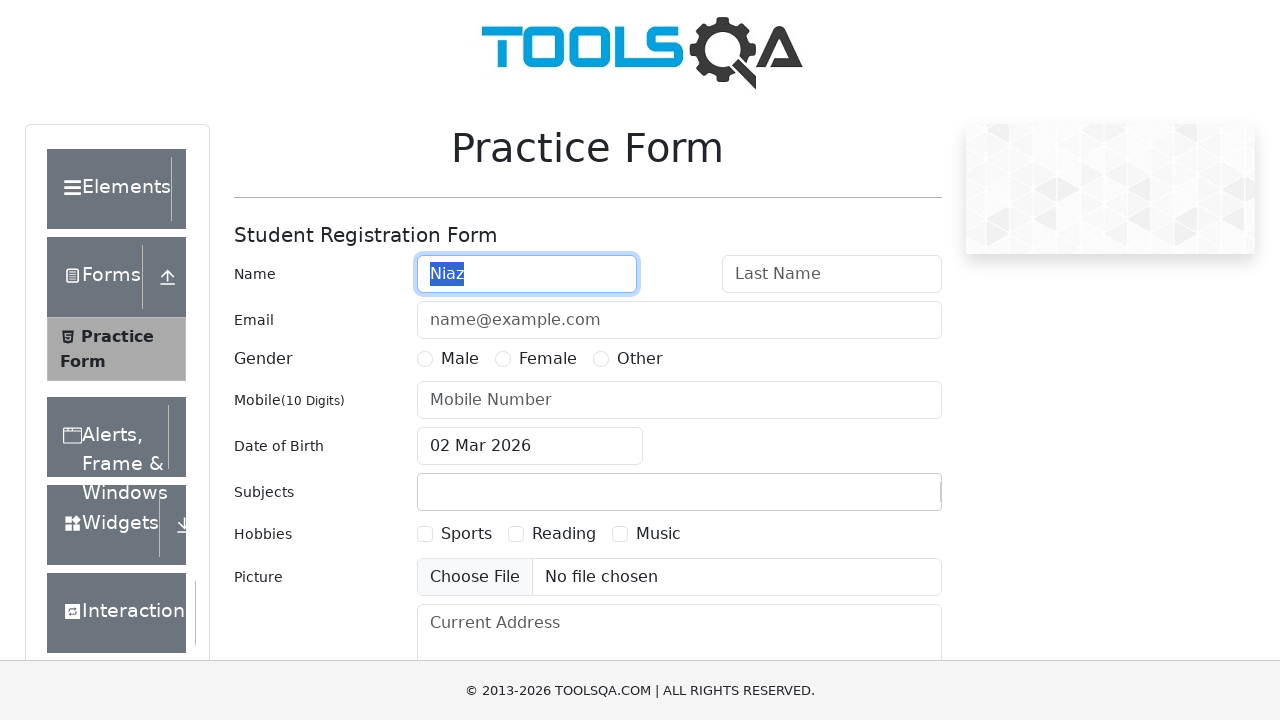

Copied selected text from first name field using Ctrl+C
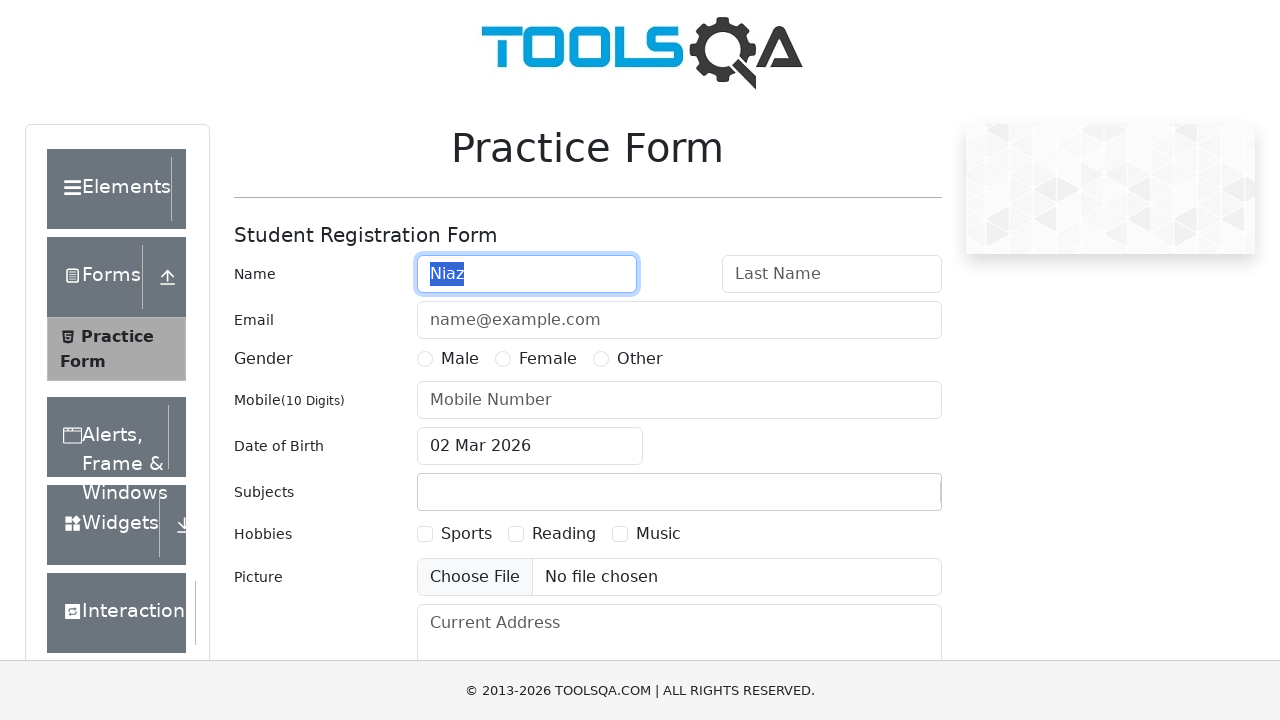

Tabbed to next field (last name field)
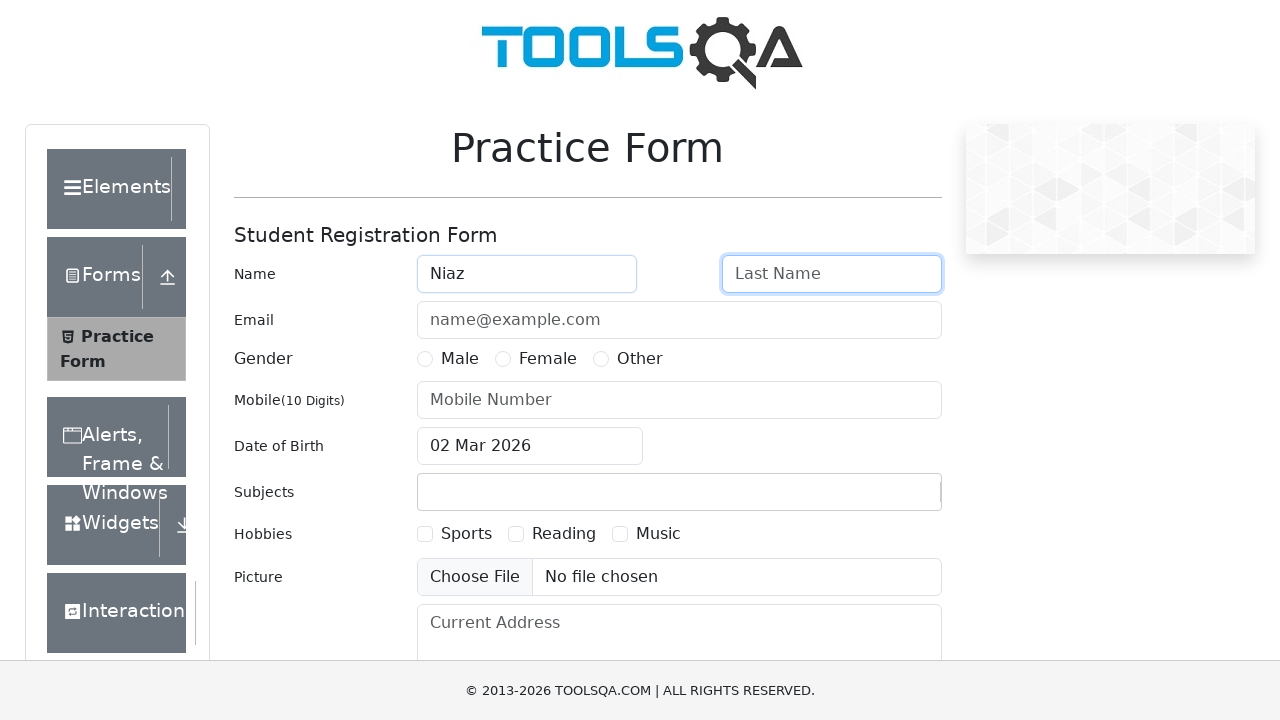

Pasted copied text into last name field using Ctrl+V
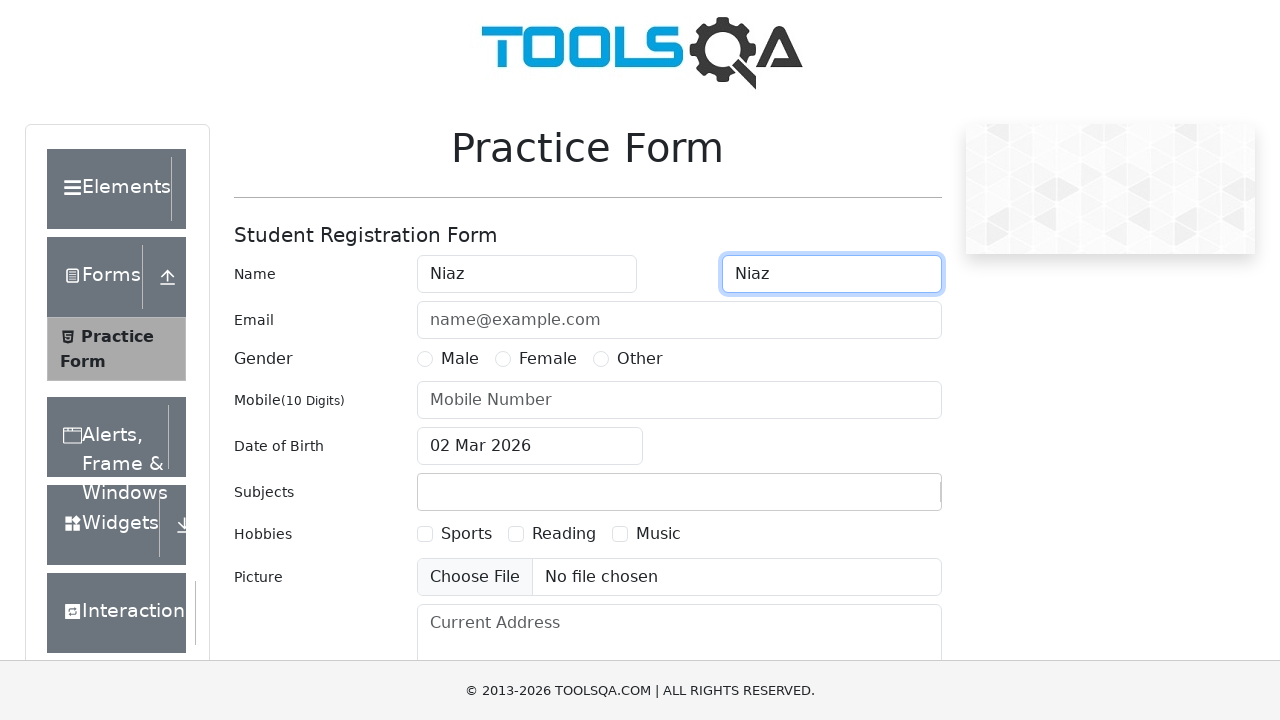

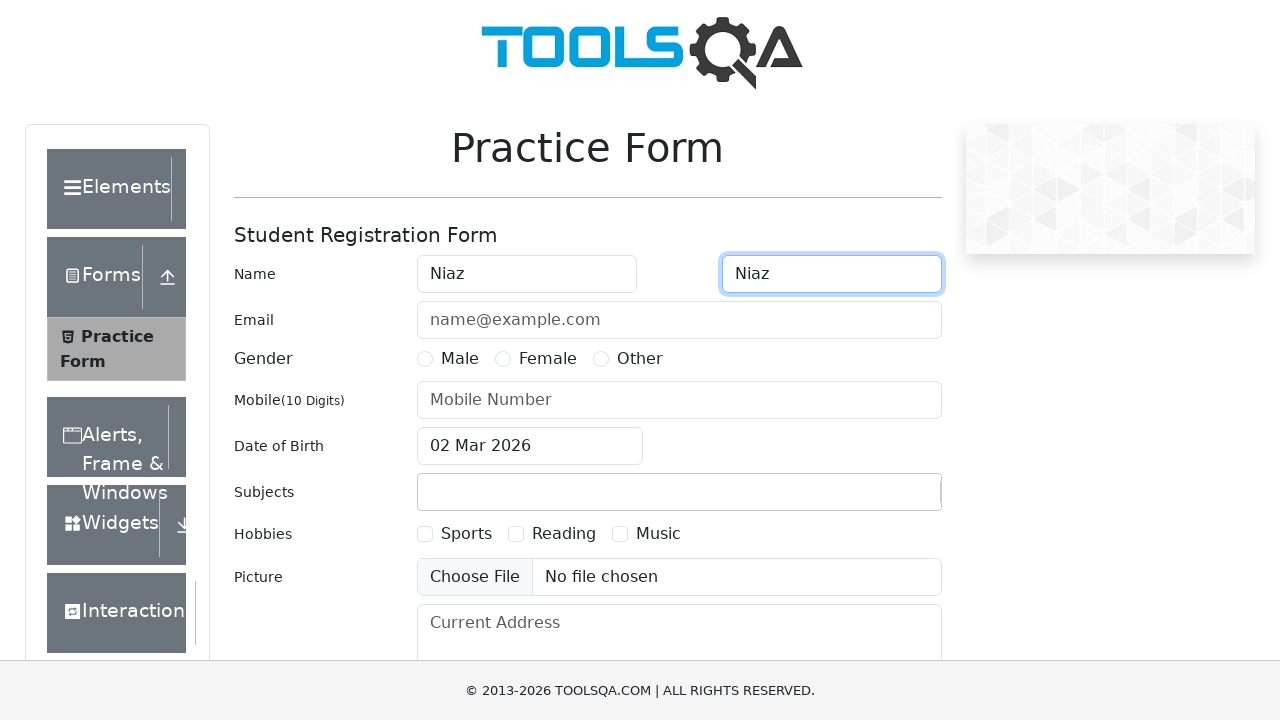